Injects the gremlins.js chaos testing library into a webpage and unleashes random user interactions (clicks, touches, form fills, scrolls, typing) to perform fuzz testing on the site.

Starting URL: https://www.techproeducation.com

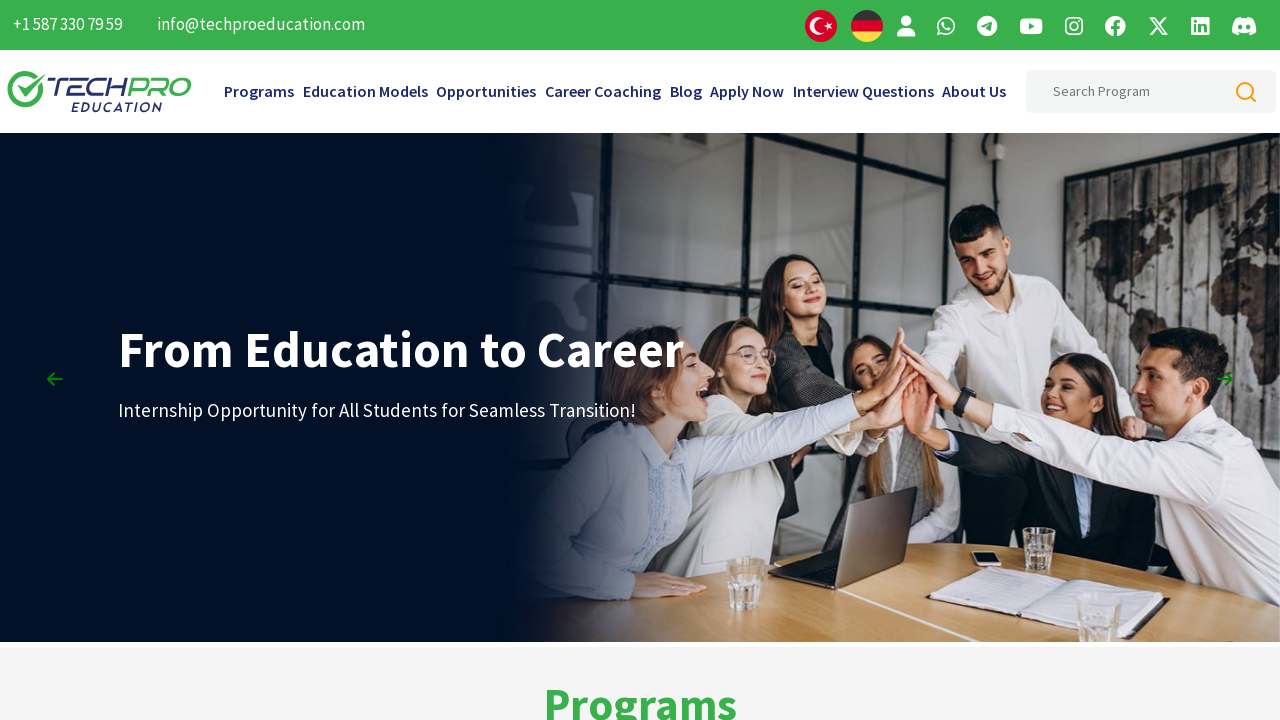

Set viewport size to 1920x1080
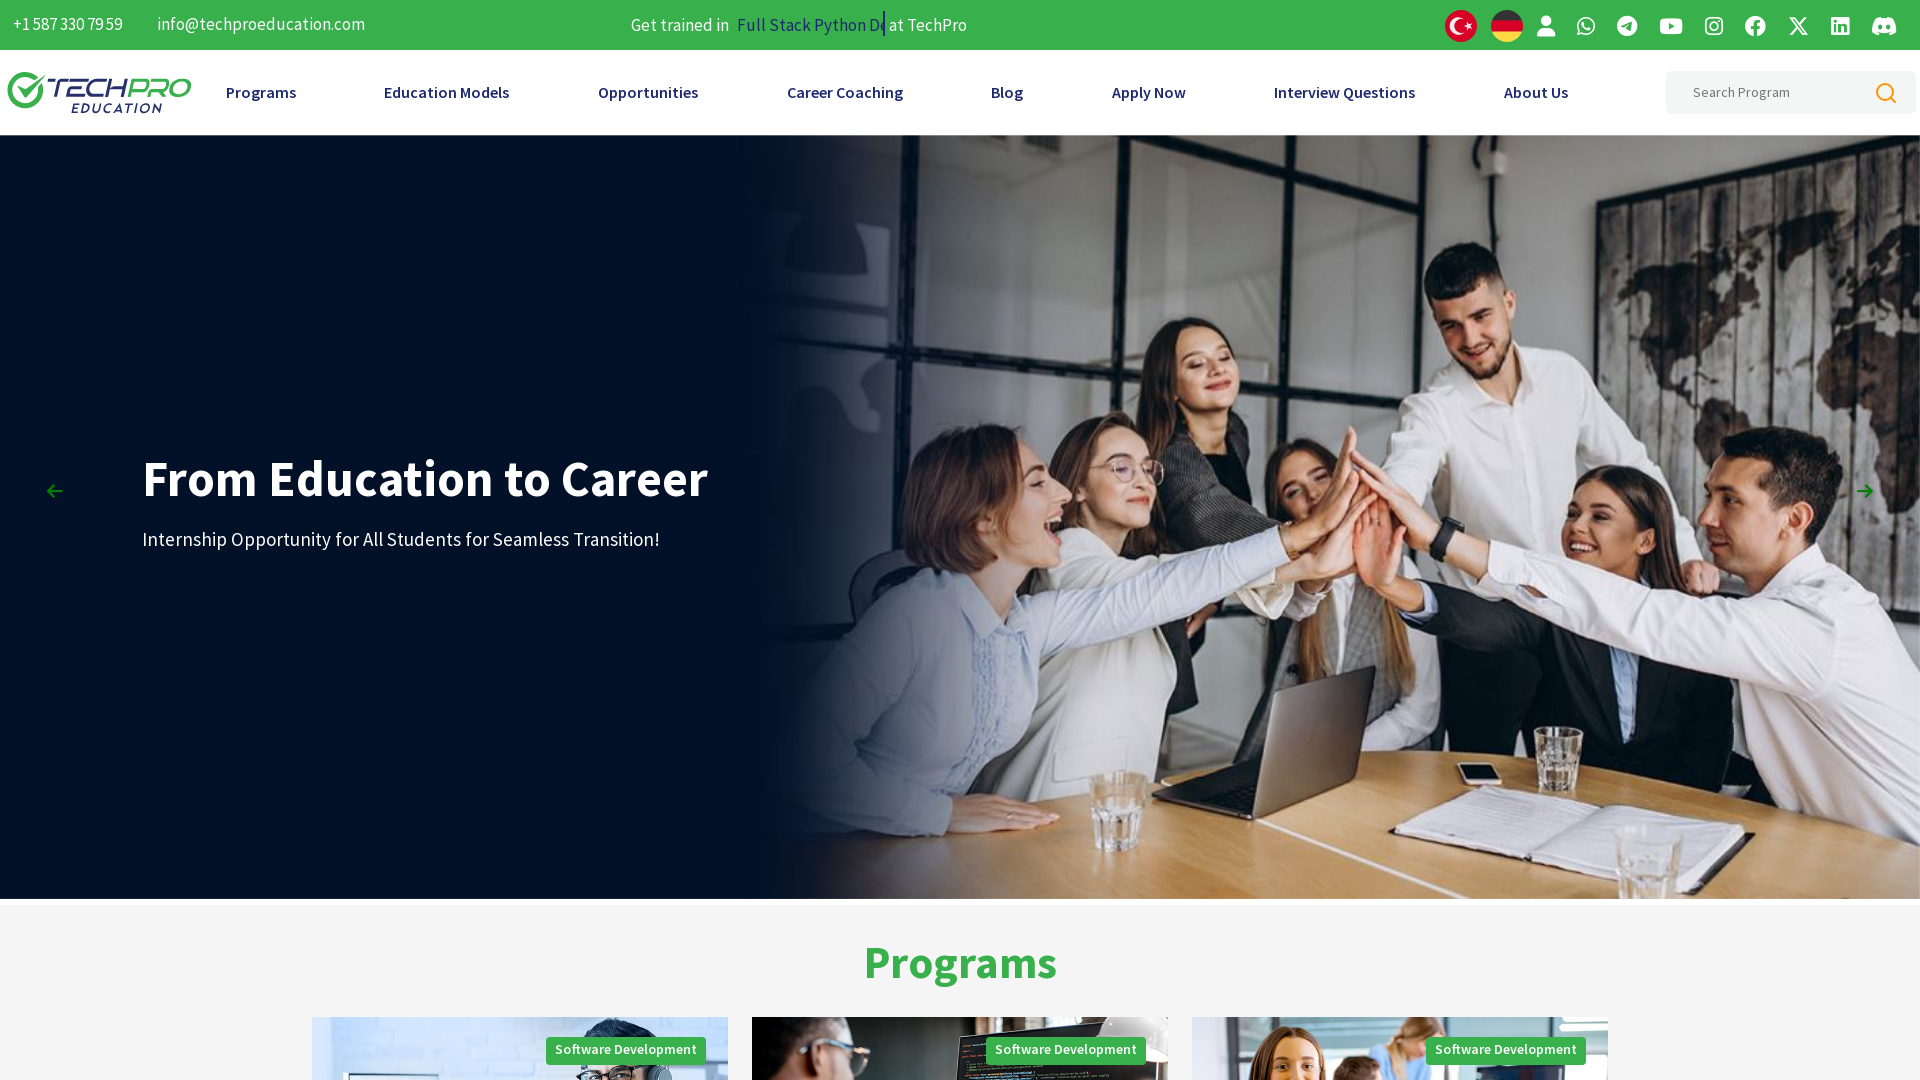

Injected and executed gremlins.js chaos testing library with clicker, toucher, formFiller, scroller, and typer species
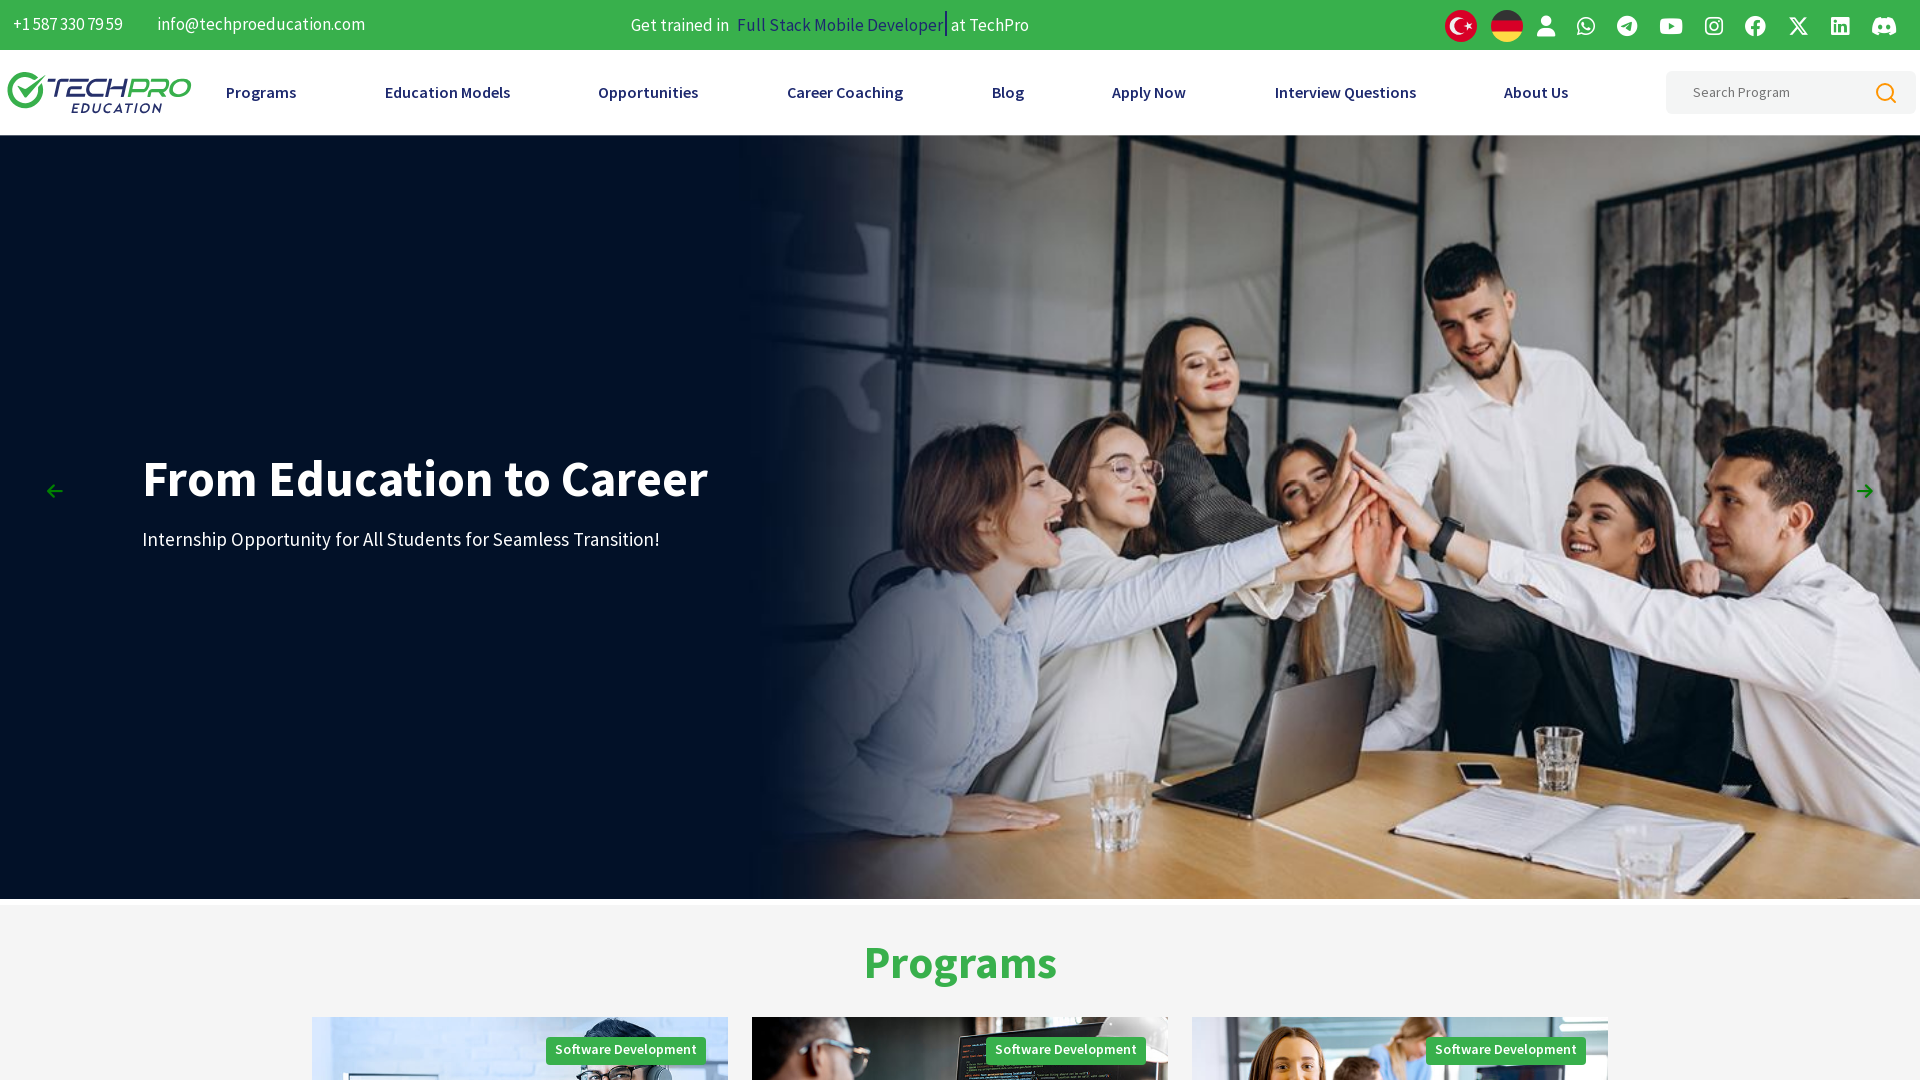

Gremlins chaos testing completed after 10 seconds of random user interactions
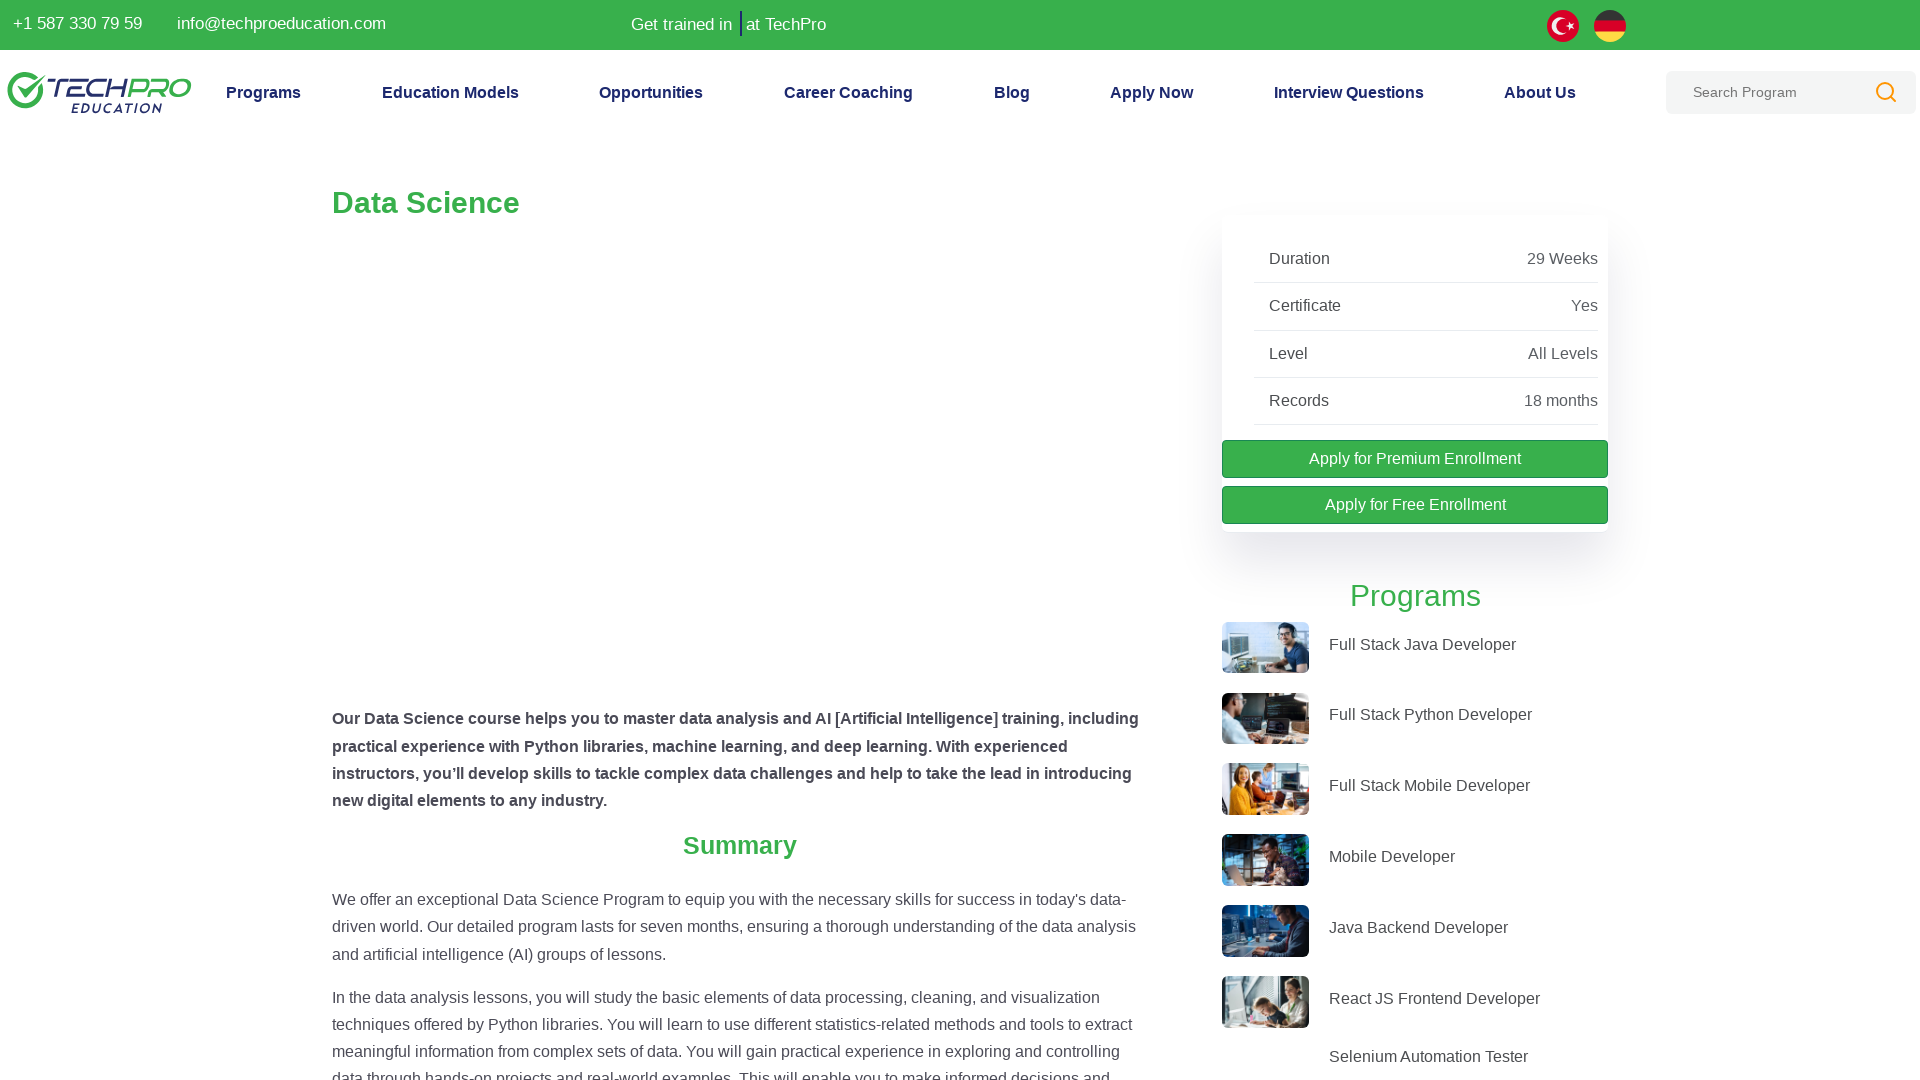

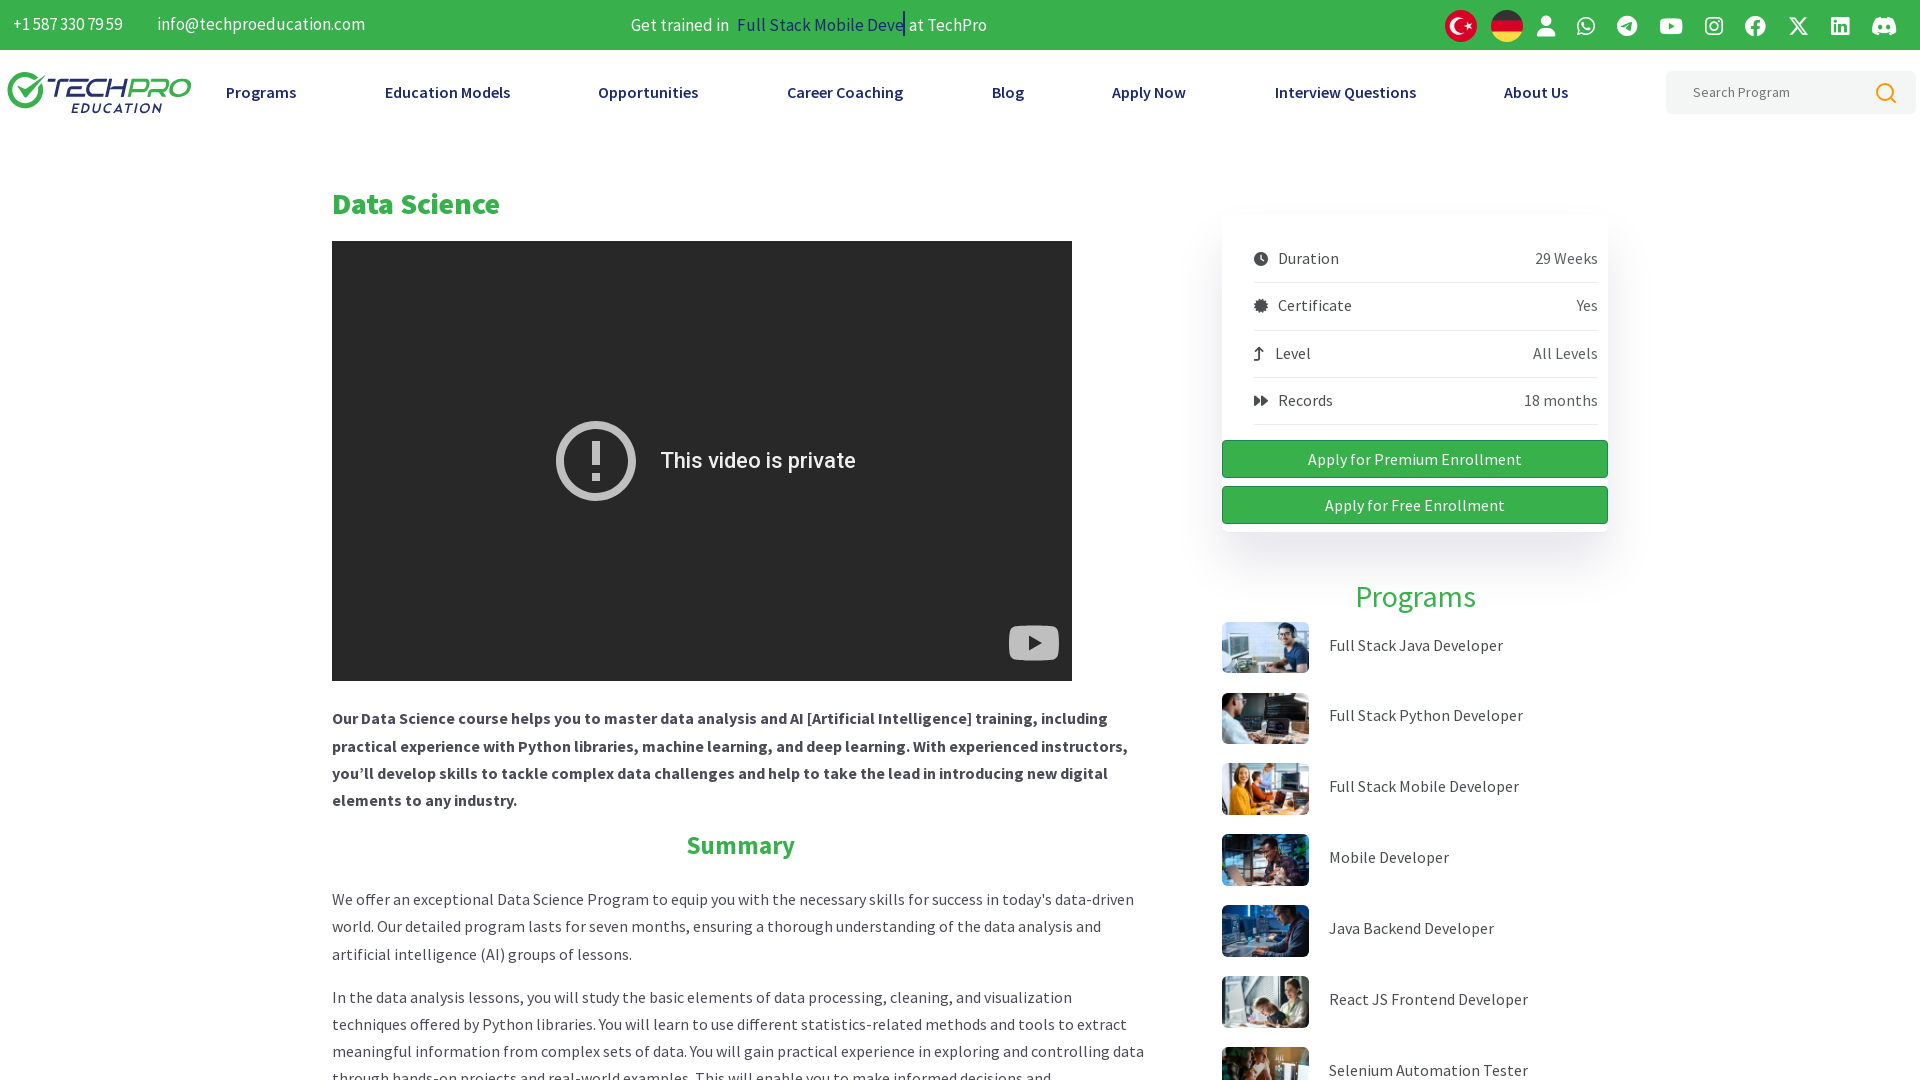